Tests that edits are cancelled when pressing Escape key

Starting URL: https://demo.playwright.dev/todomvc

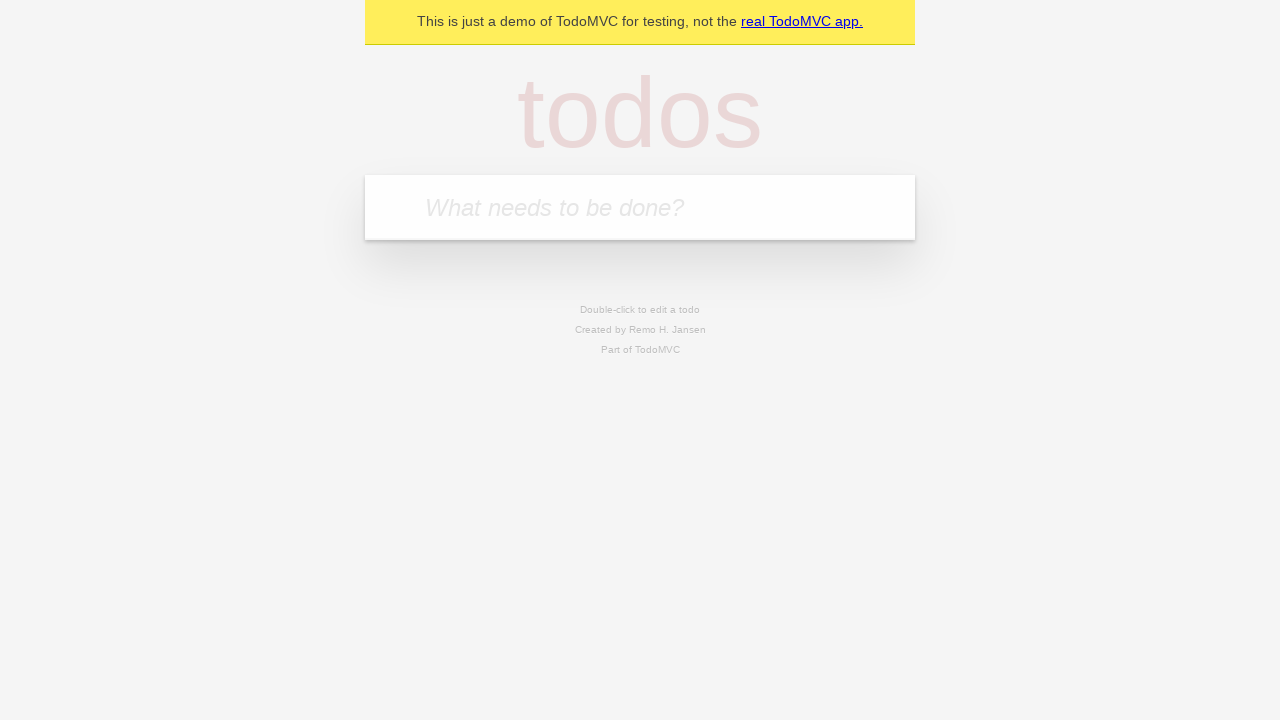

Filled first todo input with 'buy some cheese' on internal:attr=[placeholder="What needs to be done?"i]
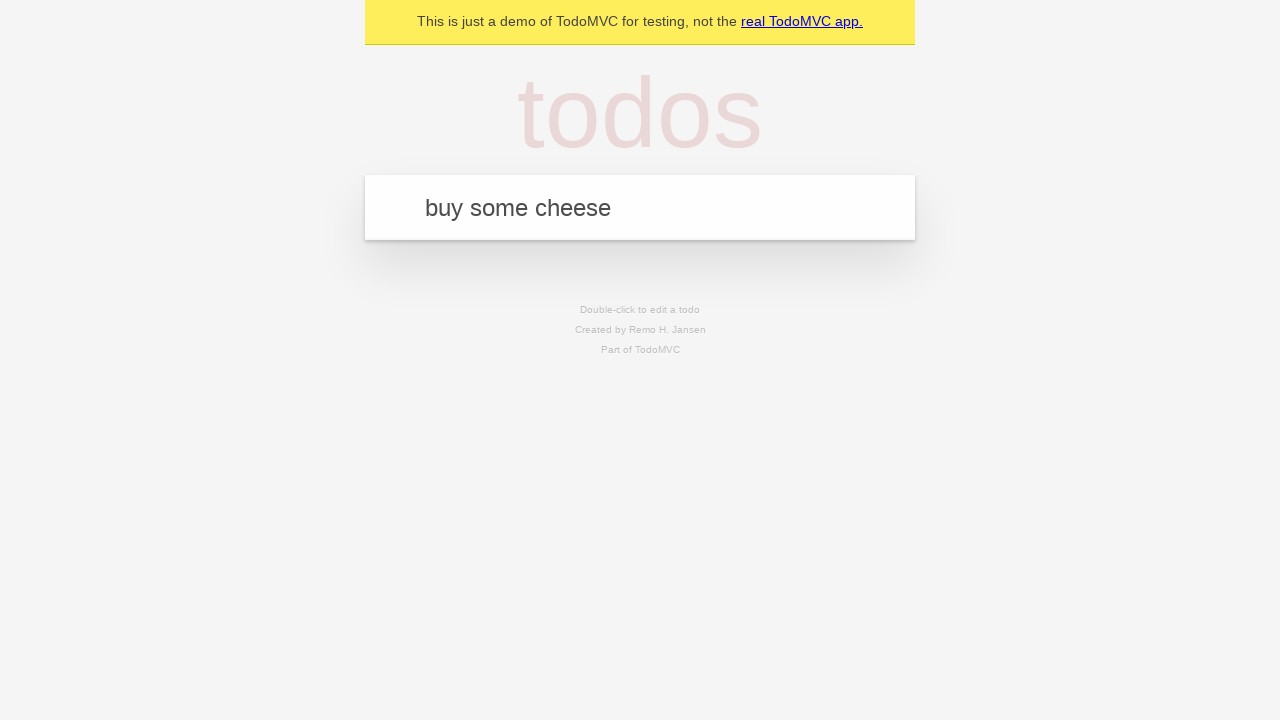

Pressed Enter to create first todo on internal:attr=[placeholder="What needs to be done?"i]
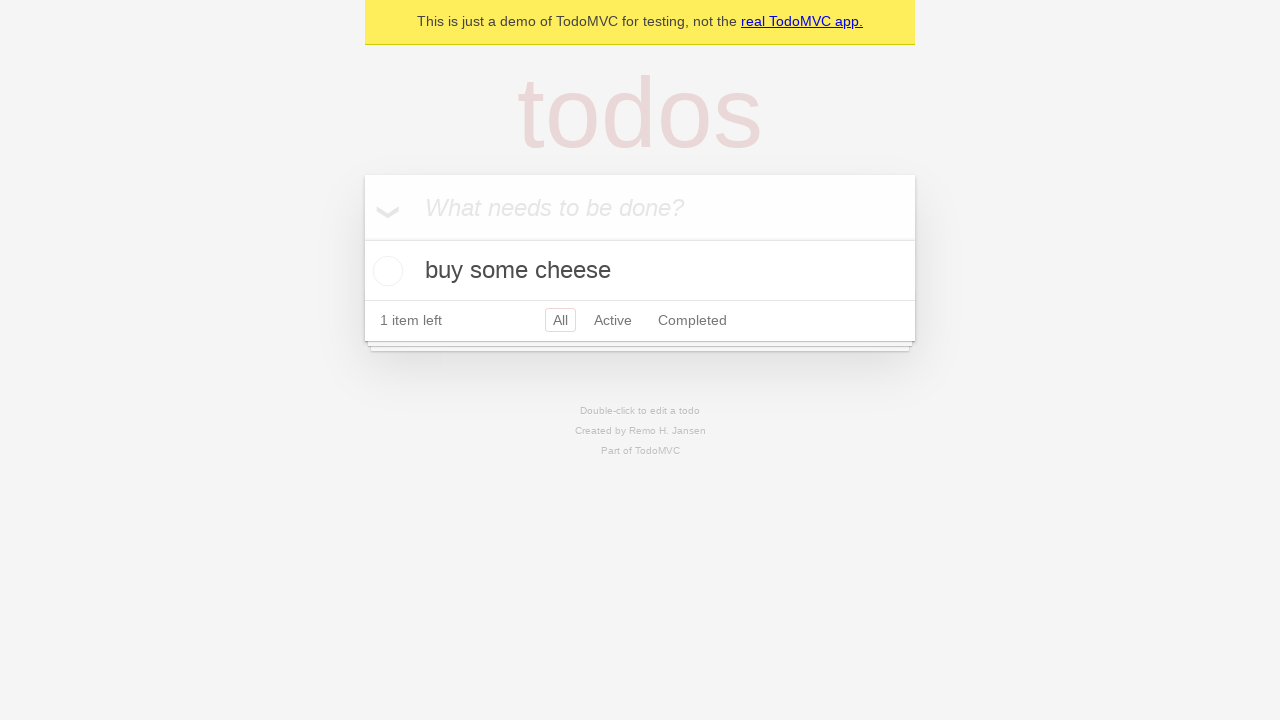

Filled second todo input with 'feed the cat' on internal:attr=[placeholder="What needs to be done?"i]
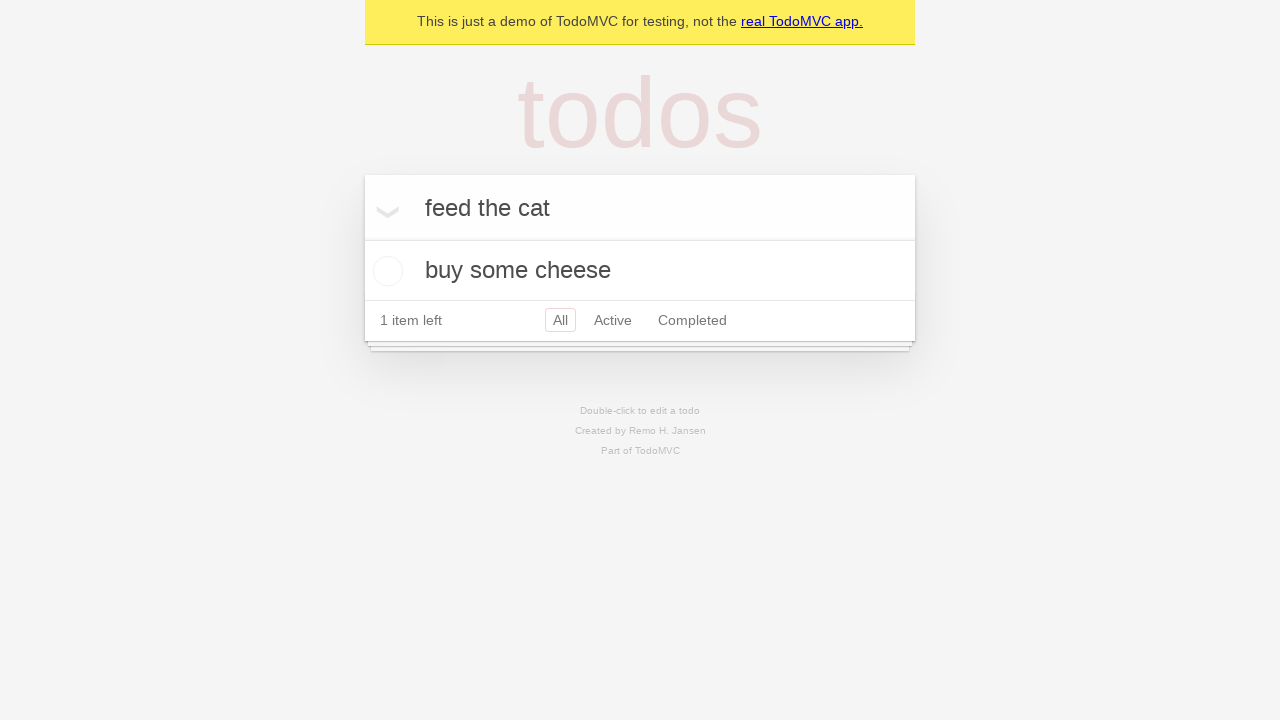

Pressed Enter to create second todo on internal:attr=[placeholder="What needs to be done?"i]
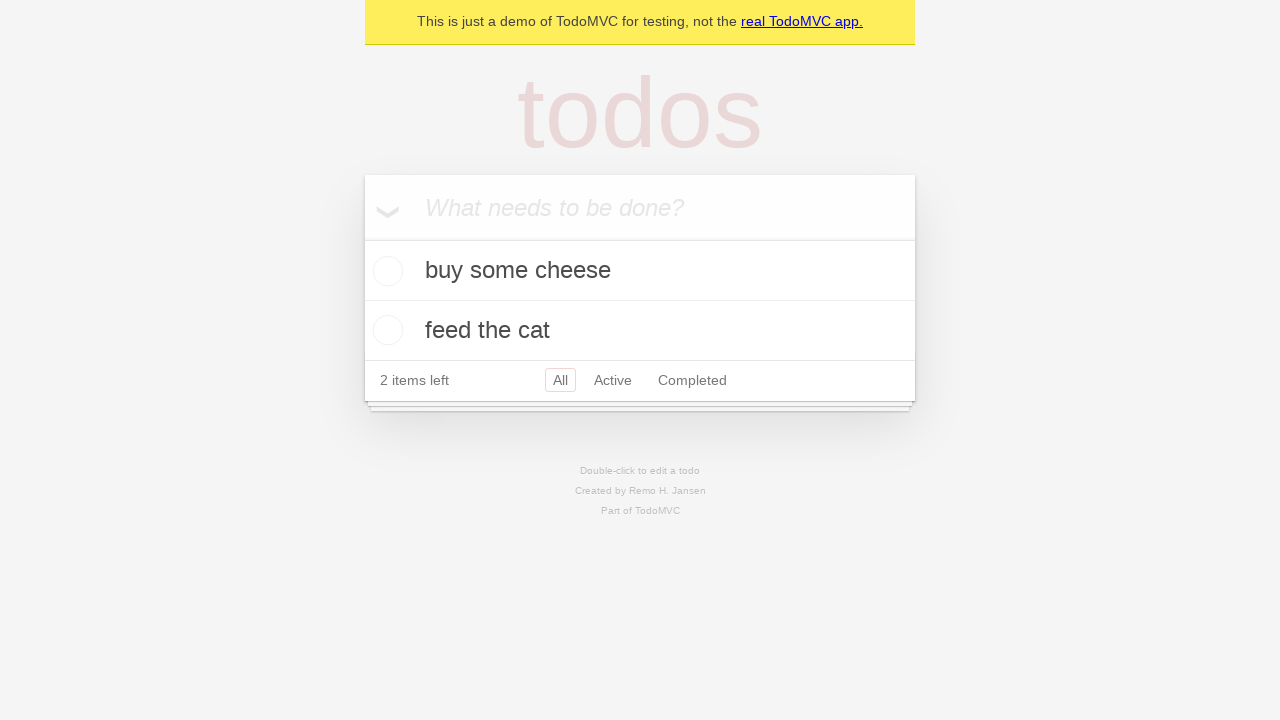

Filled third todo input with 'book a doctors appointment' on internal:attr=[placeholder="What needs to be done?"i]
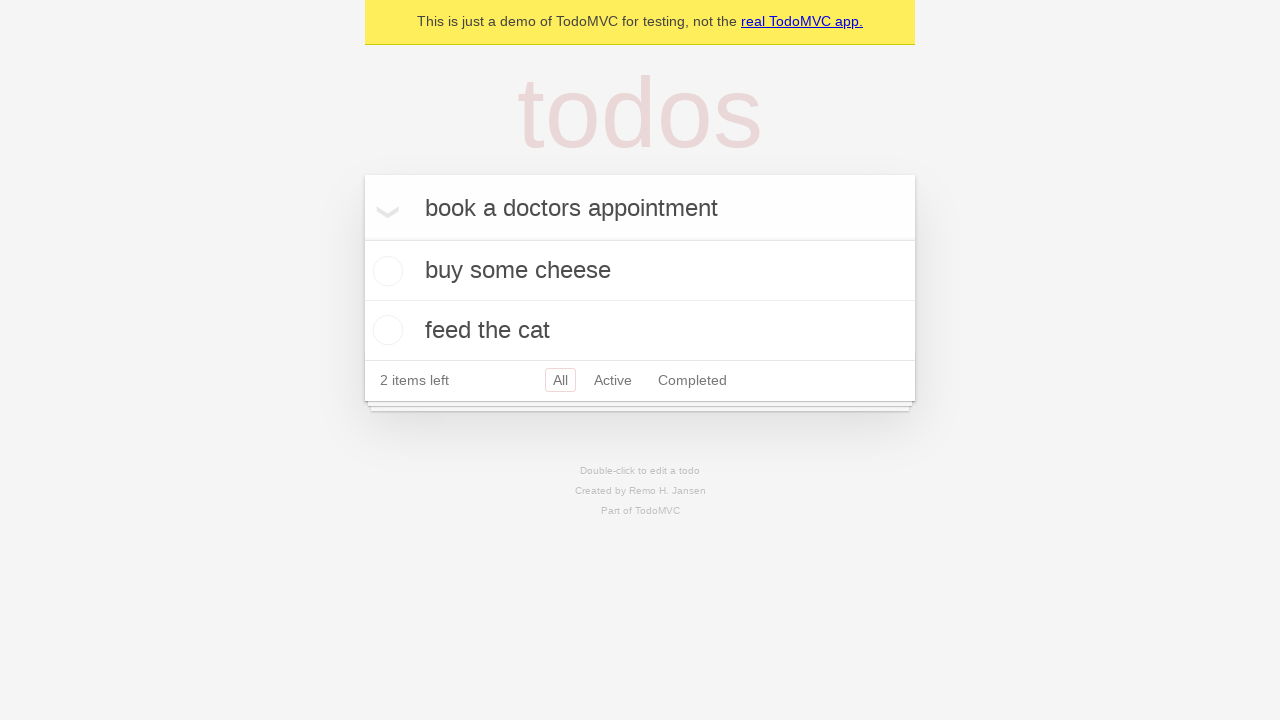

Pressed Enter to create third todo on internal:attr=[placeholder="What needs to be done?"i]
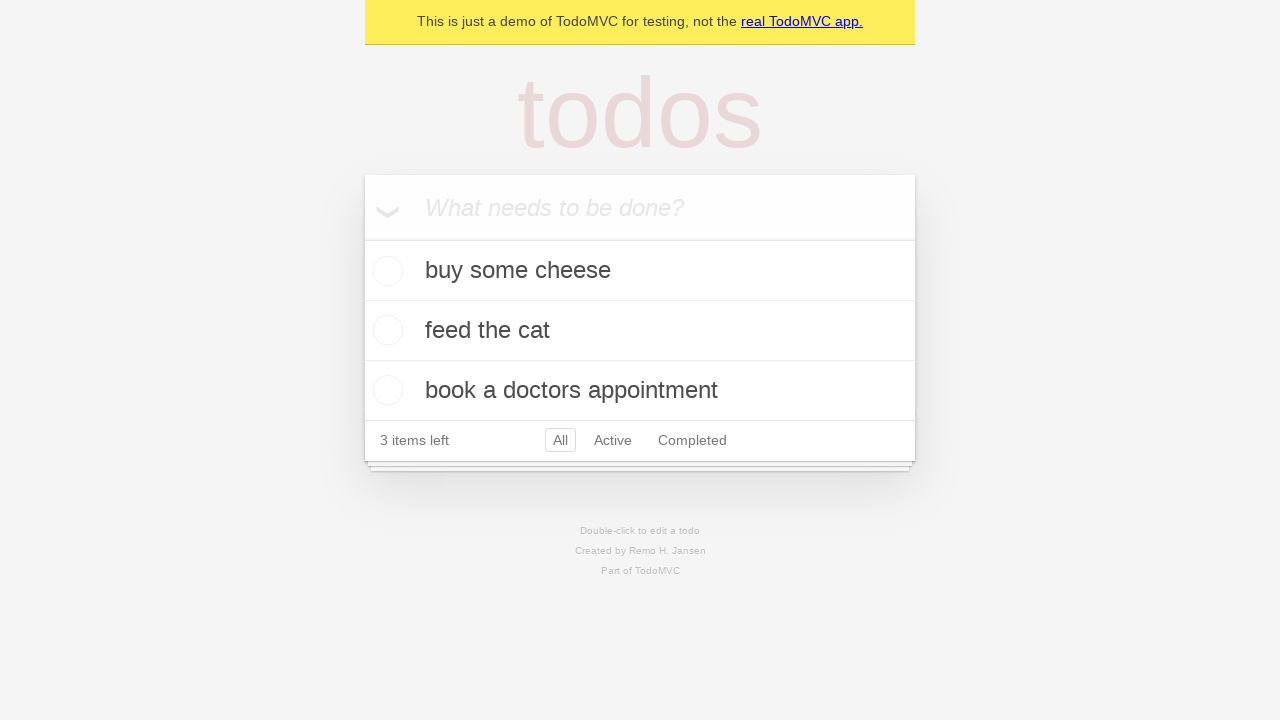

Waited for all three todos to be created
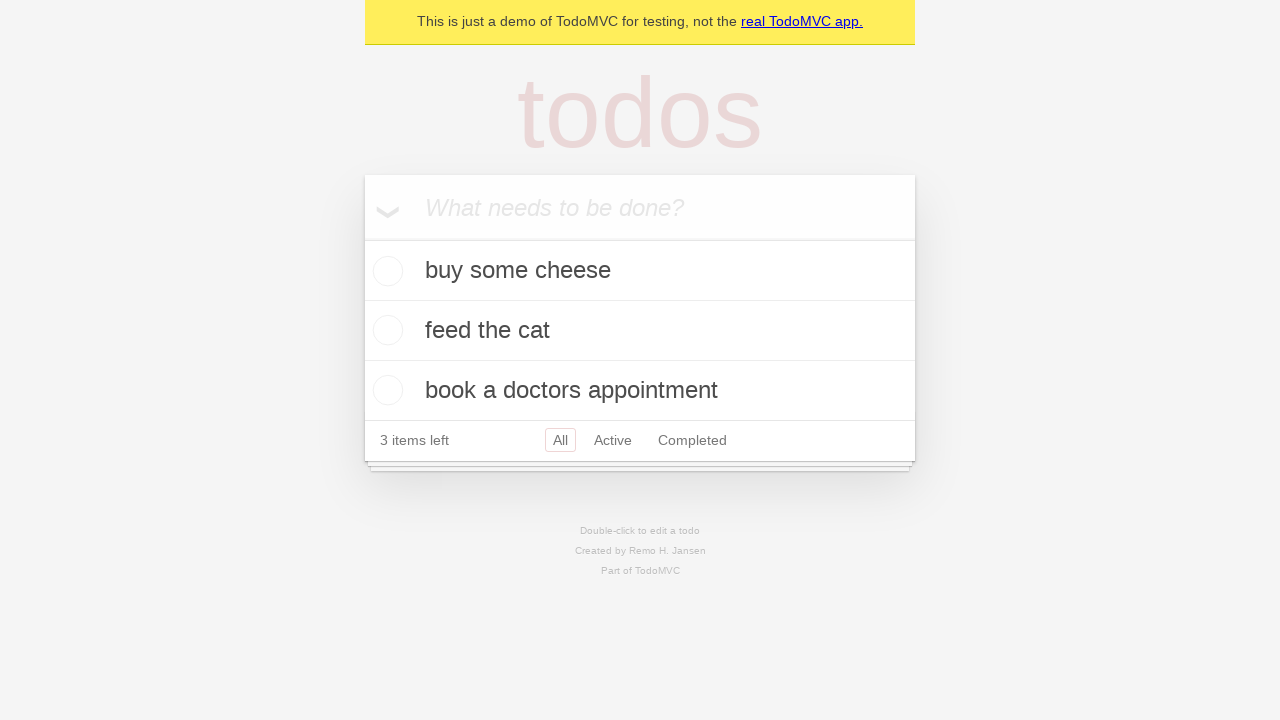

Double-clicked second todo item to enter edit mode at (640, 331) on internal:testid=[data-testid="todo-item"s] >> nth=1
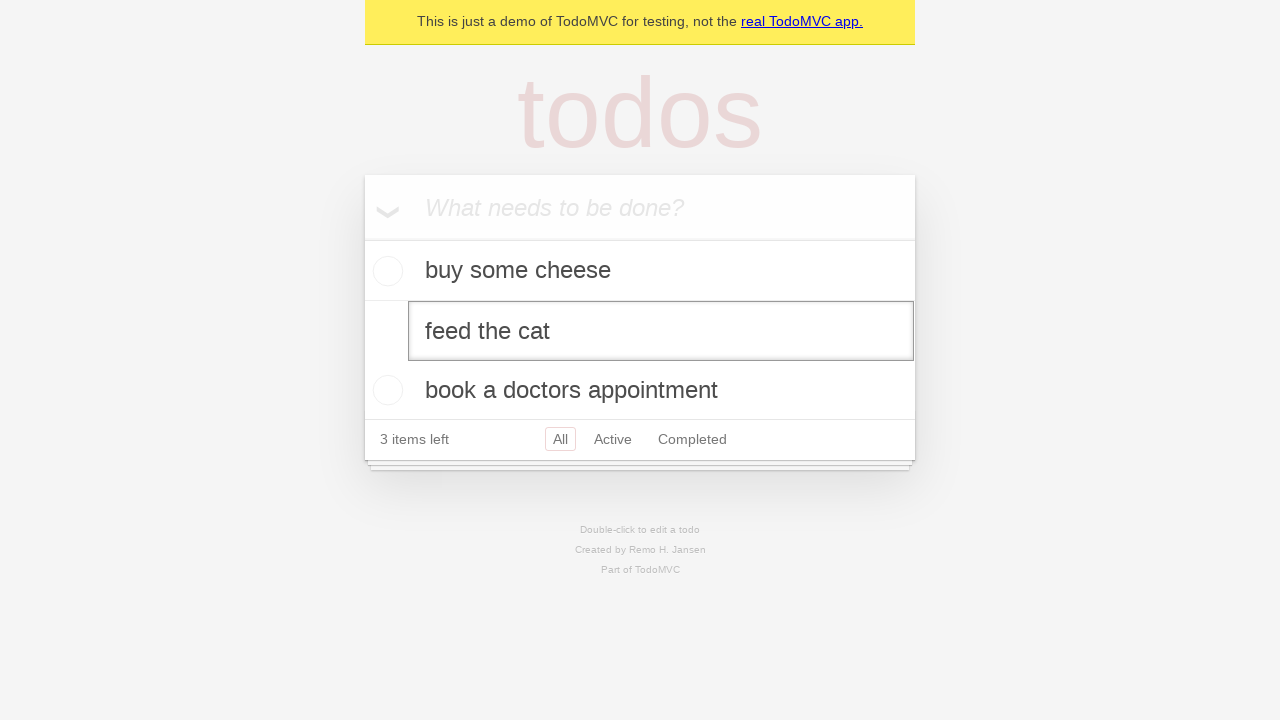

Filled edit field with 'buy some sausages' on internal:testid=[data-testid="todo-item"s] >> nth=1 >> internal:role=textbox[nam
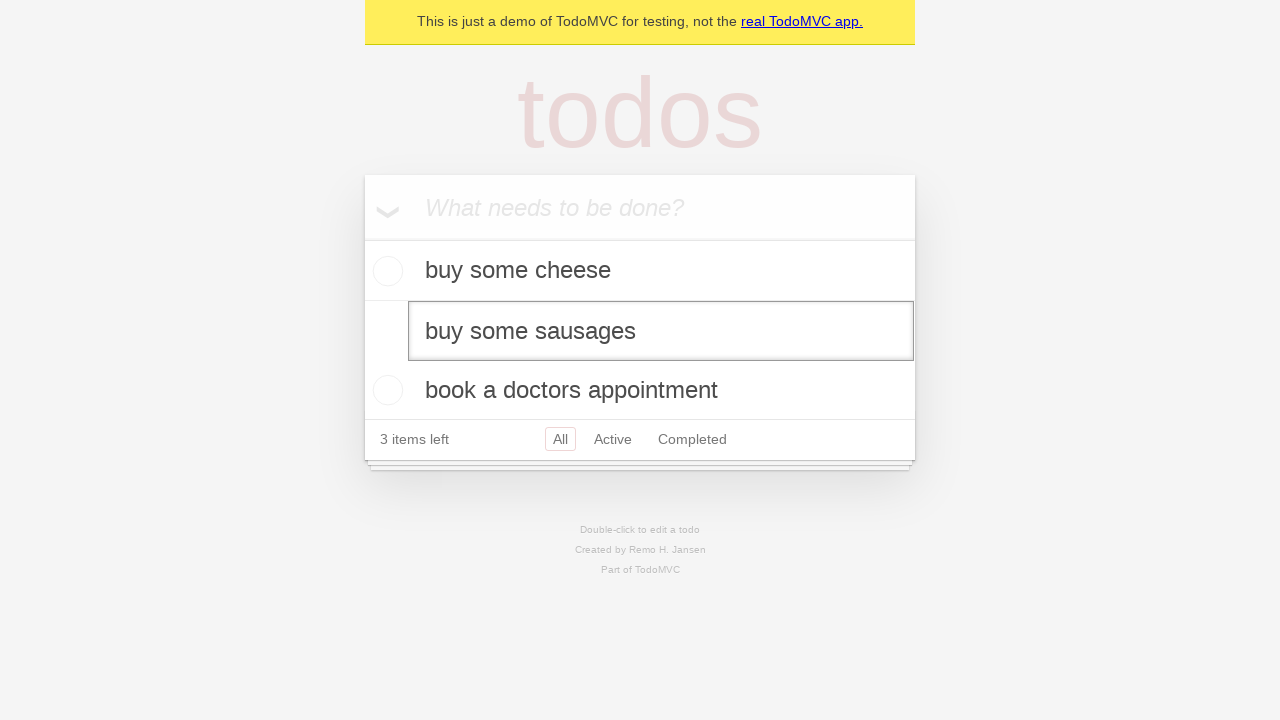

Pressed Escape to cancel edit and verify changes were reverted on internal:testid=[data-testid="todo-item"s] >> nth=1 >> internal:role=textbox[nam
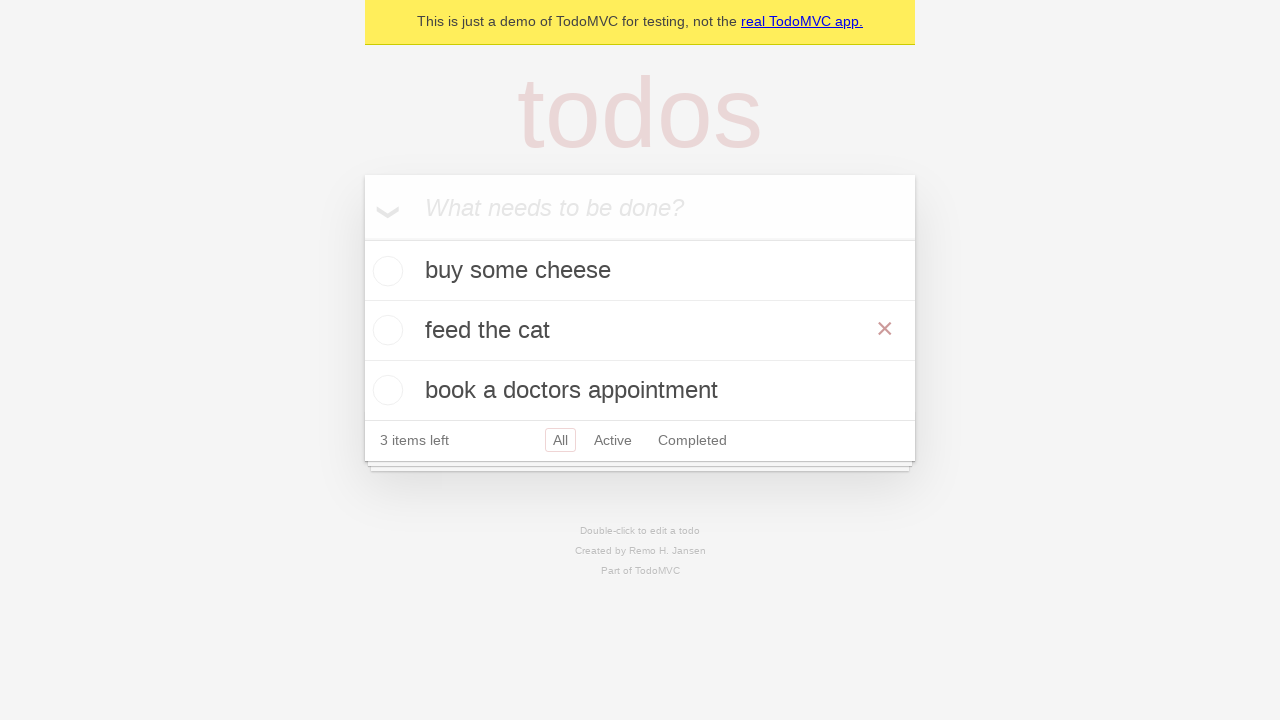

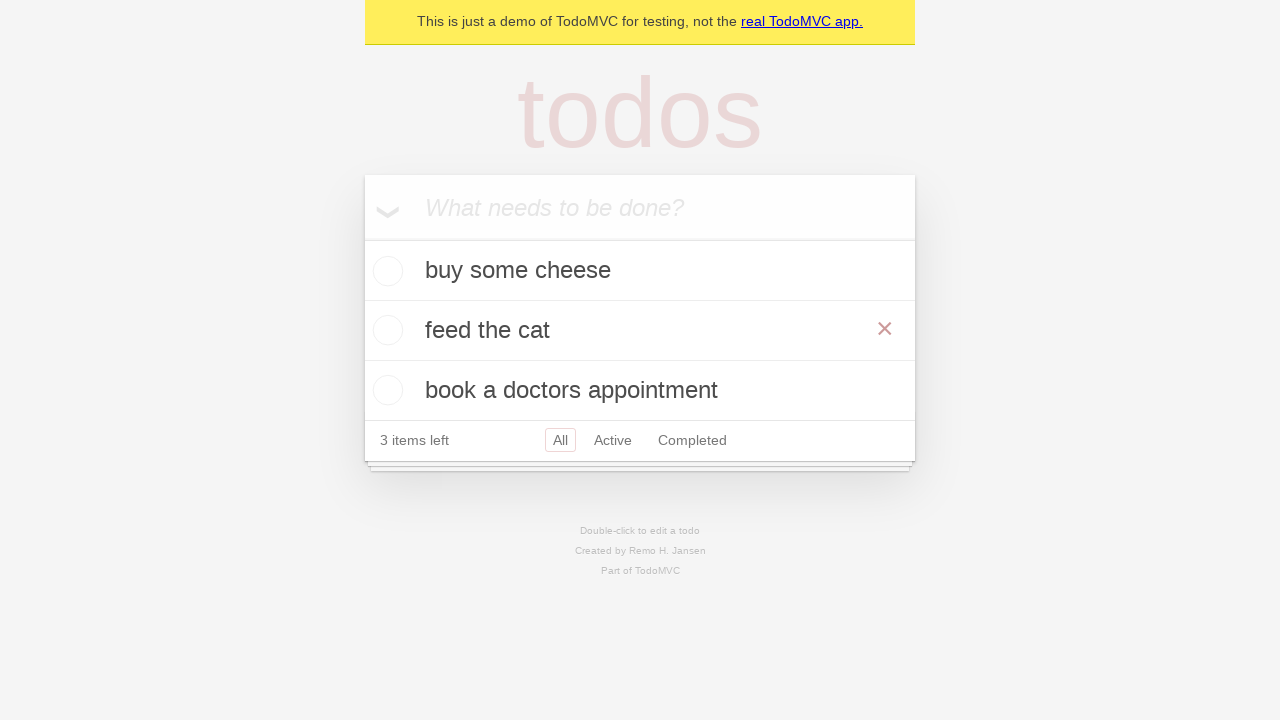